Tests a registration form by filling in an address field, phone number, selecting a checkbox, and clicking a radio button on a demo automation testing site.

Starting URL: https://demo.automationtesting.in/Register.html

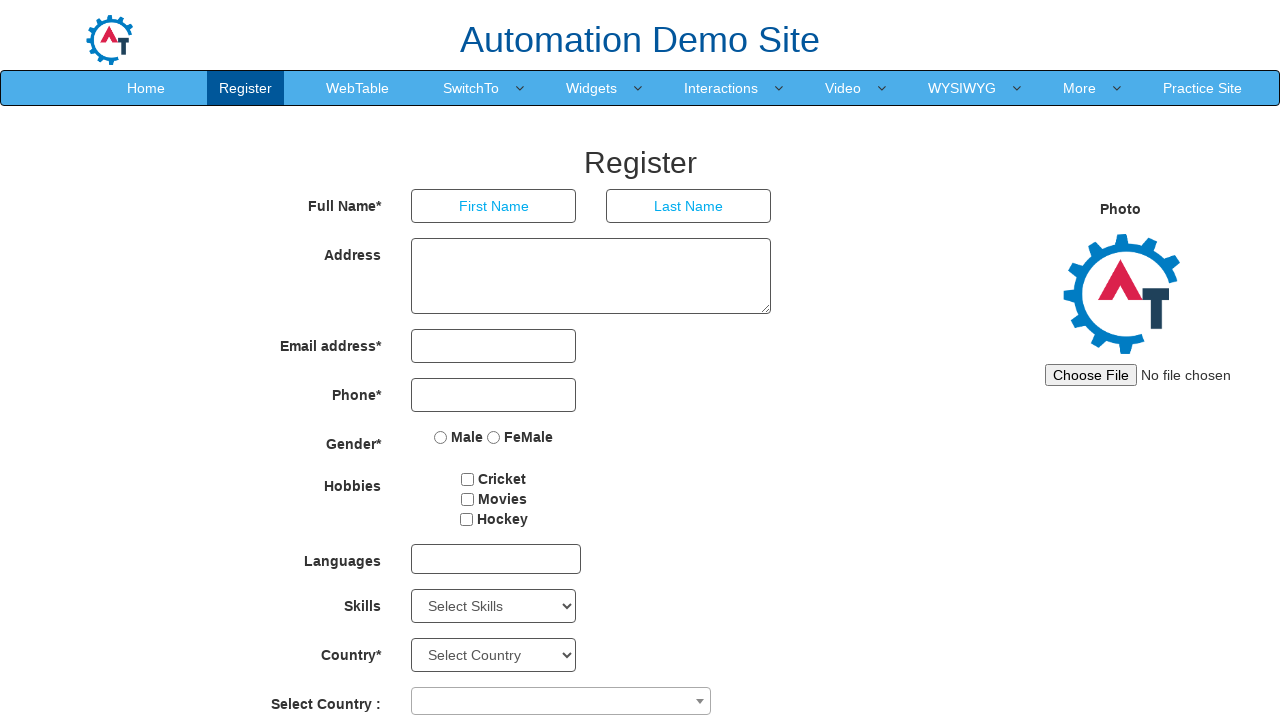

Filled address field with '742 Evergreen Terrace, Springfield' on textarea[ng-model='Adress']
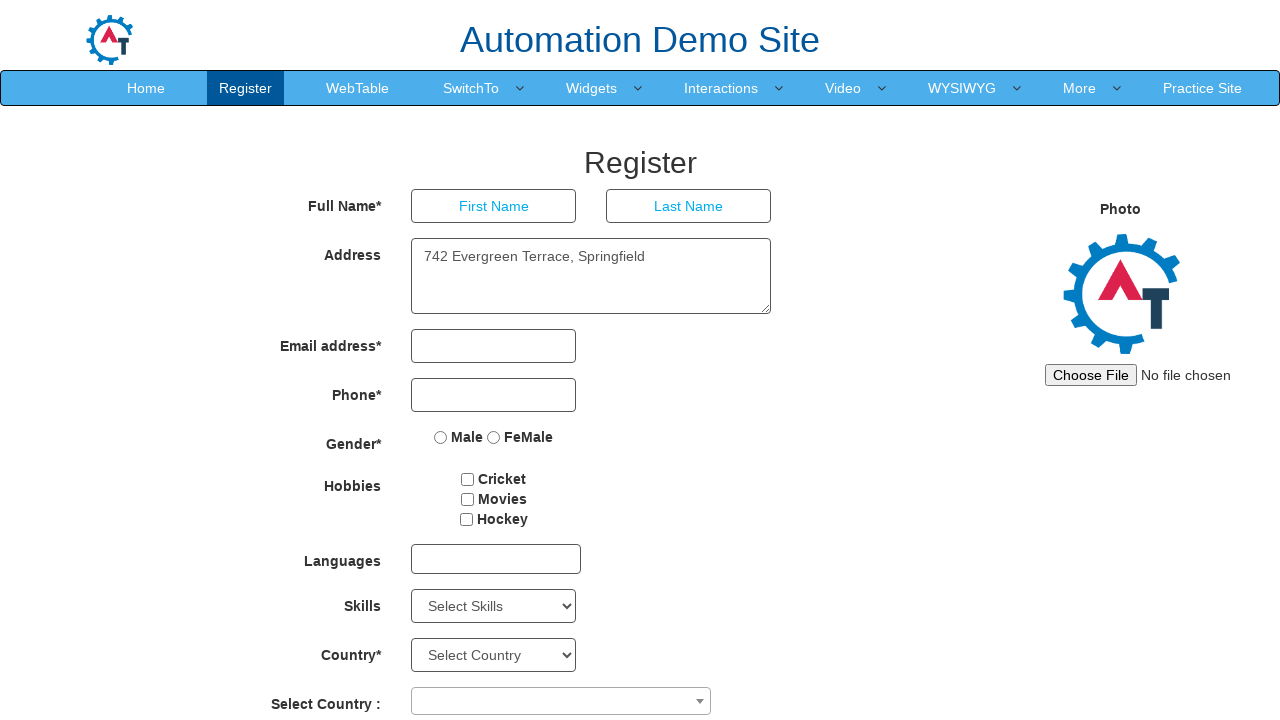

Filled phone number field with '9876543210' on input[type='tel']
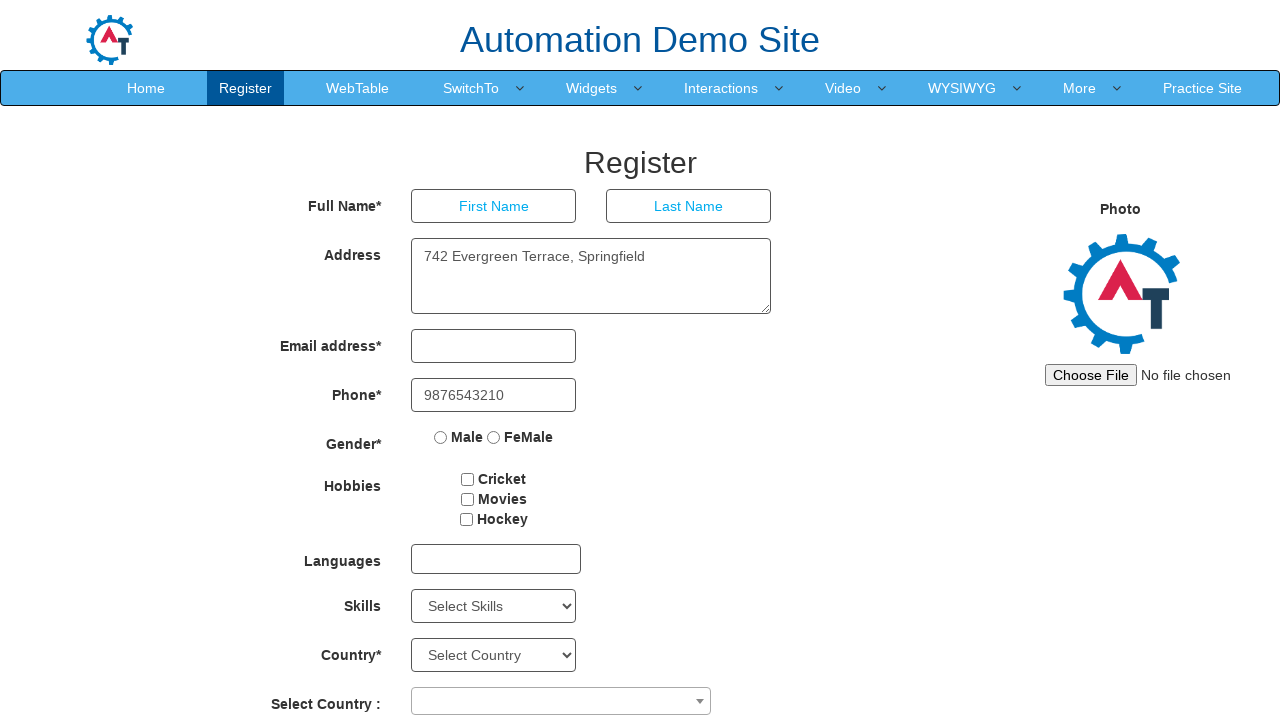

Clicked first checkbox at (468, 479) on (//input[@type='checkbox'])[1]
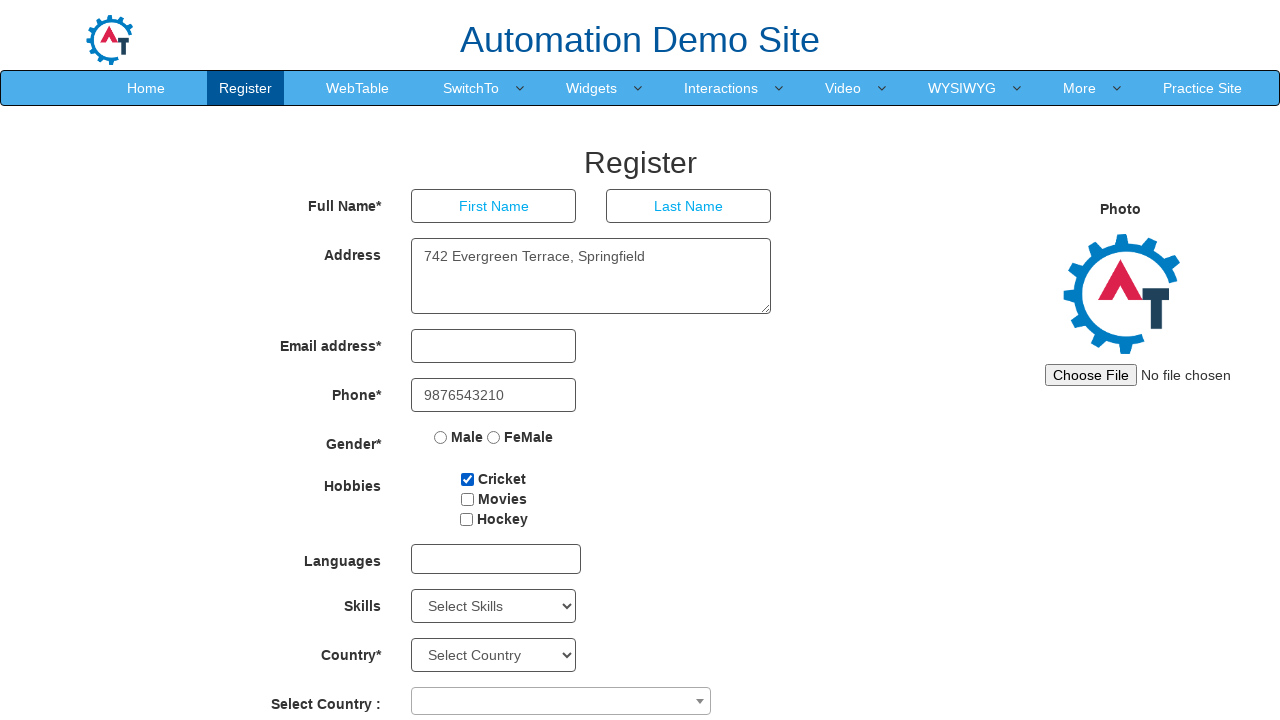

Clicked first radio button at (441, 437) on (//input[@type='radio'])[1]
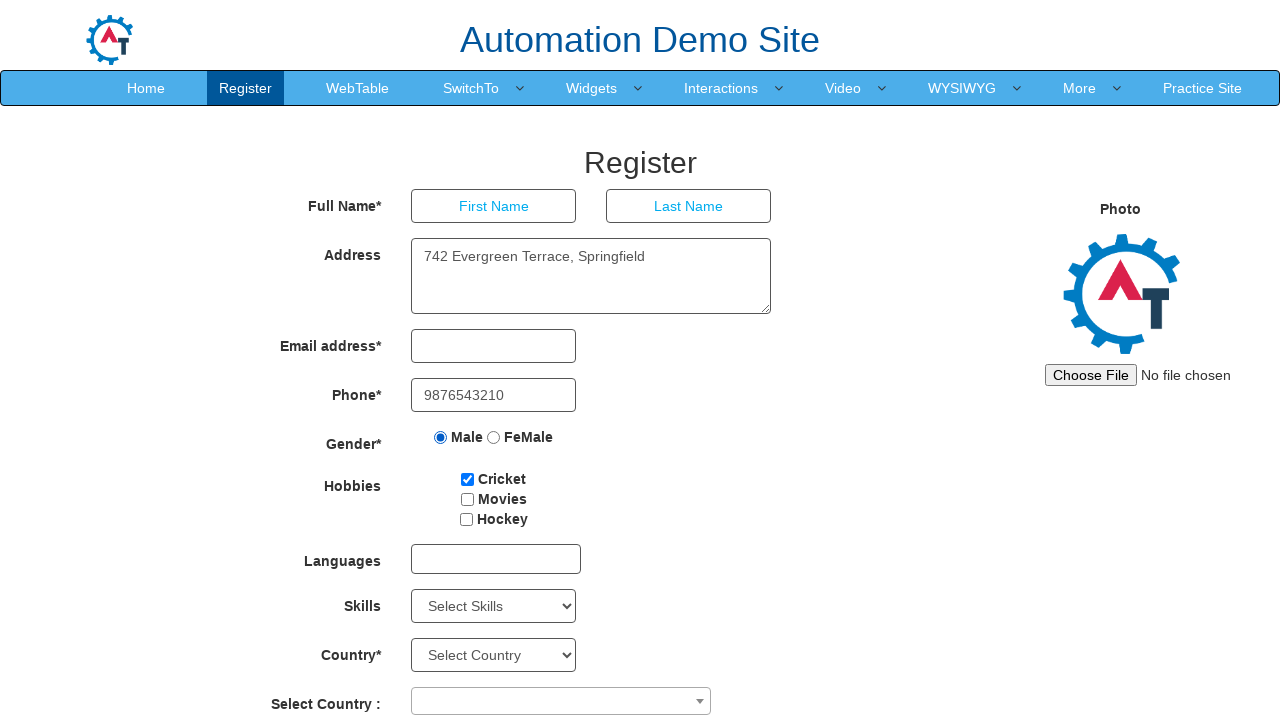

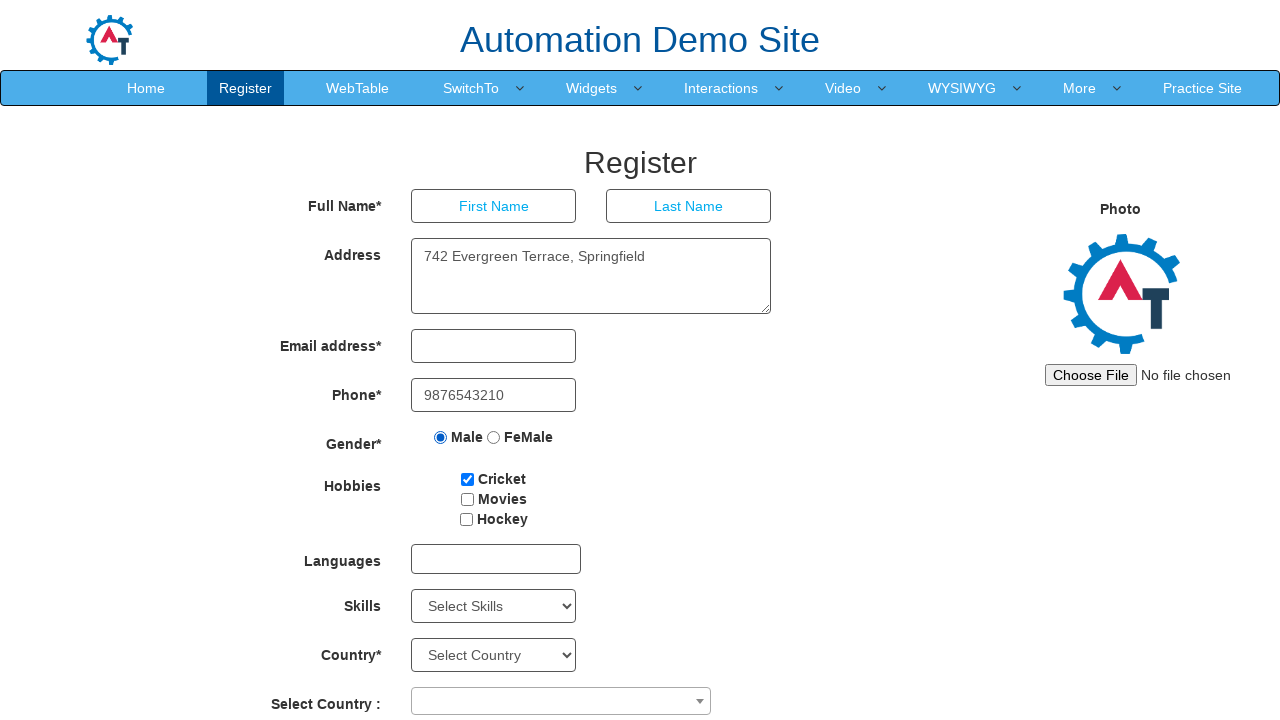